Tests registration with an existing username to verify that duplicate user validation works

Starting URL: https://www.demoblaze.com/

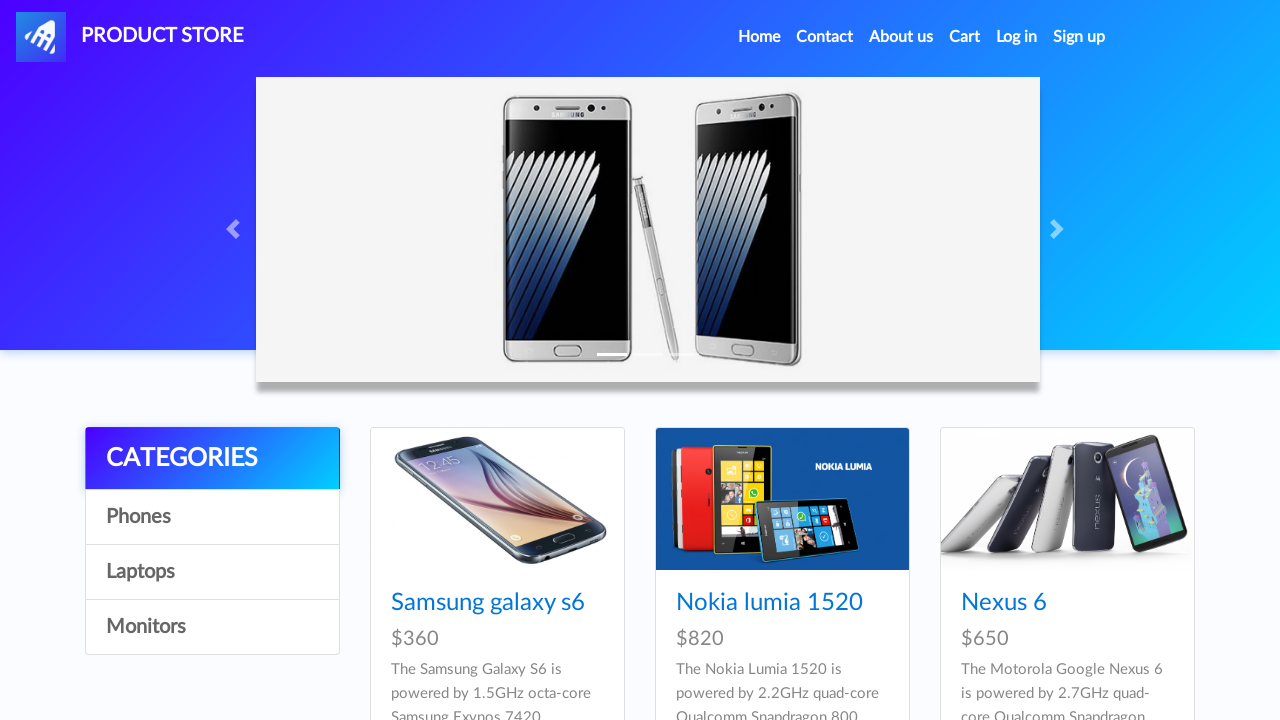

Clicked Sign Up button at (1079, 37) on #signin2
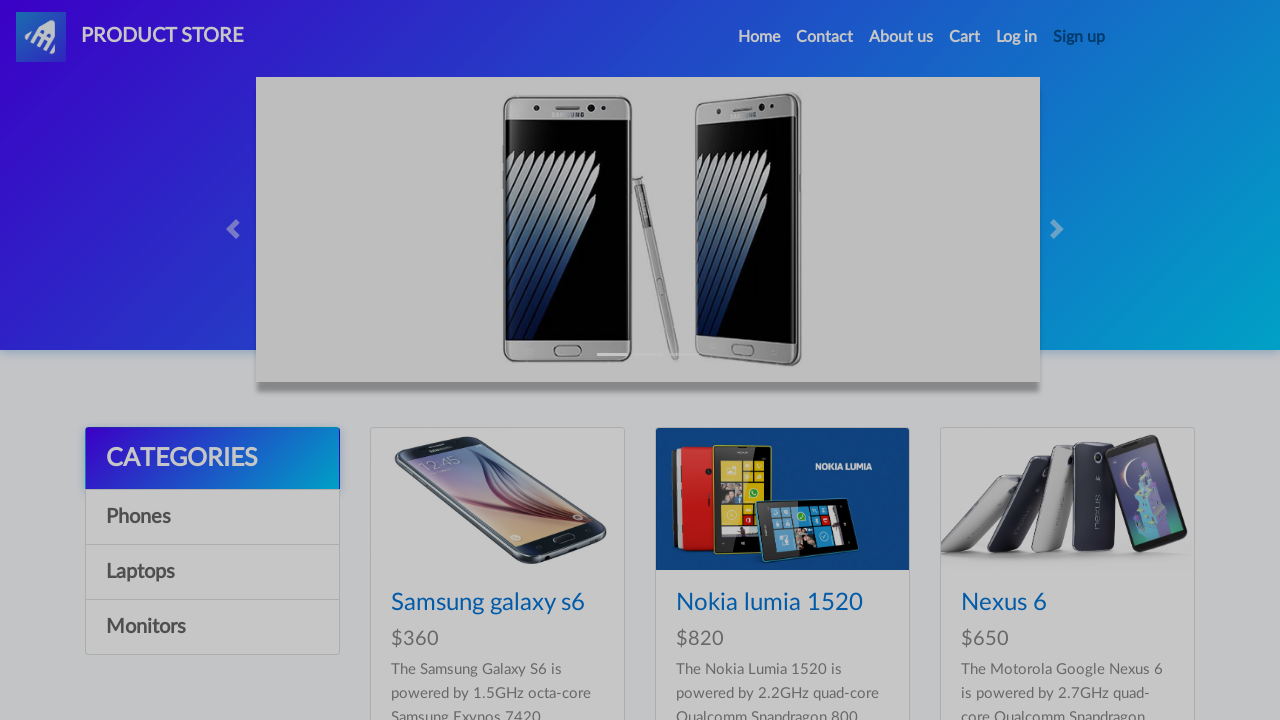

Filled username field with 'MyUser' on #sign-username
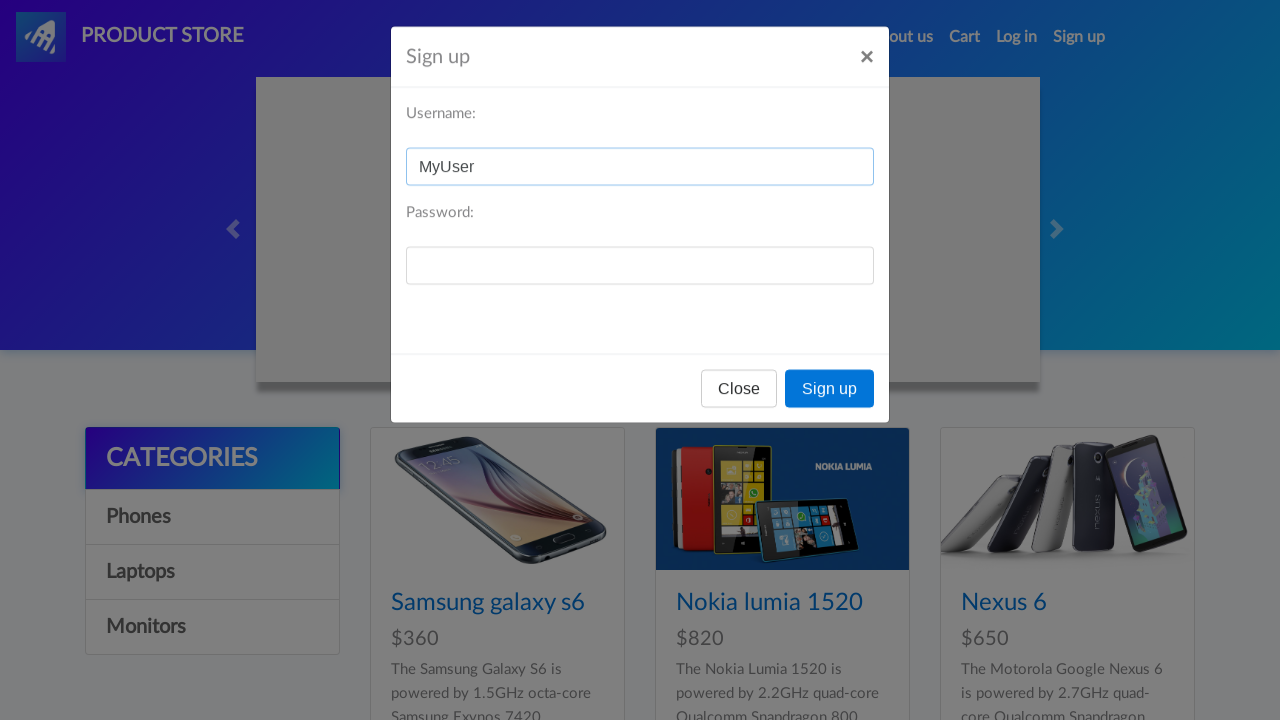

Filled password field with 'Password123' on #sign-password
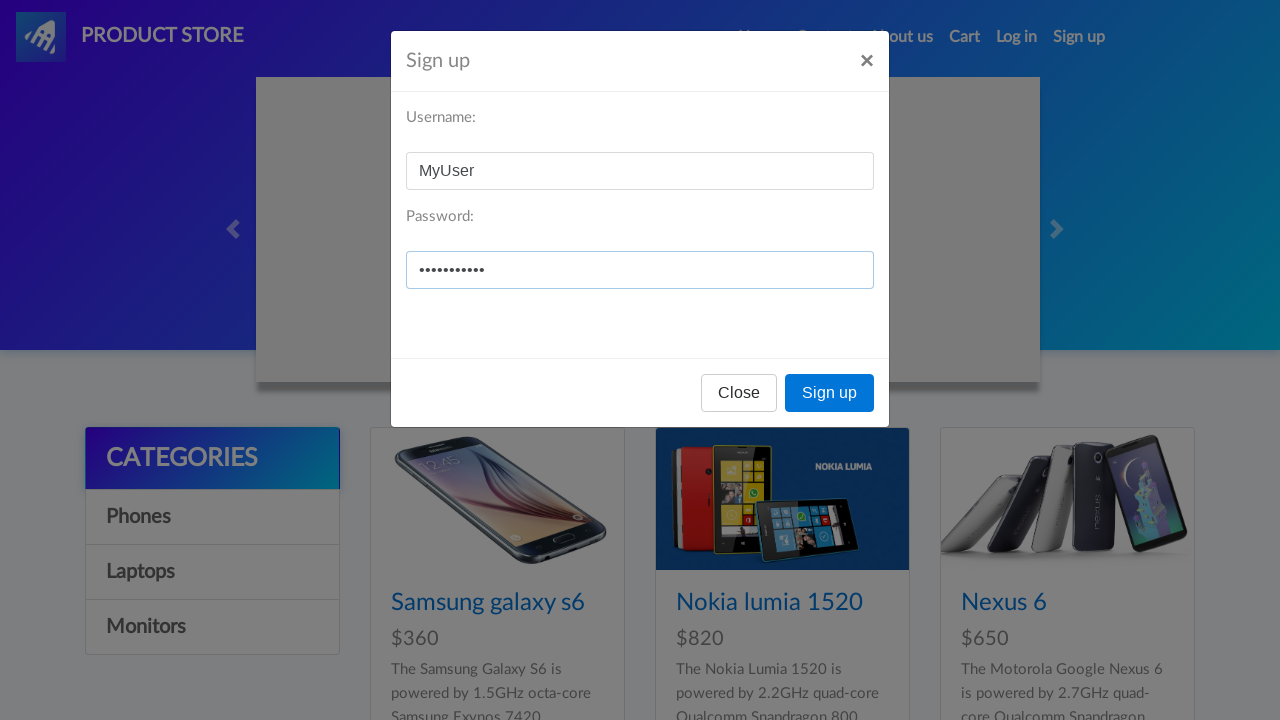

Clicked register button to submit form at (830, 393) on button[onclick='register()']
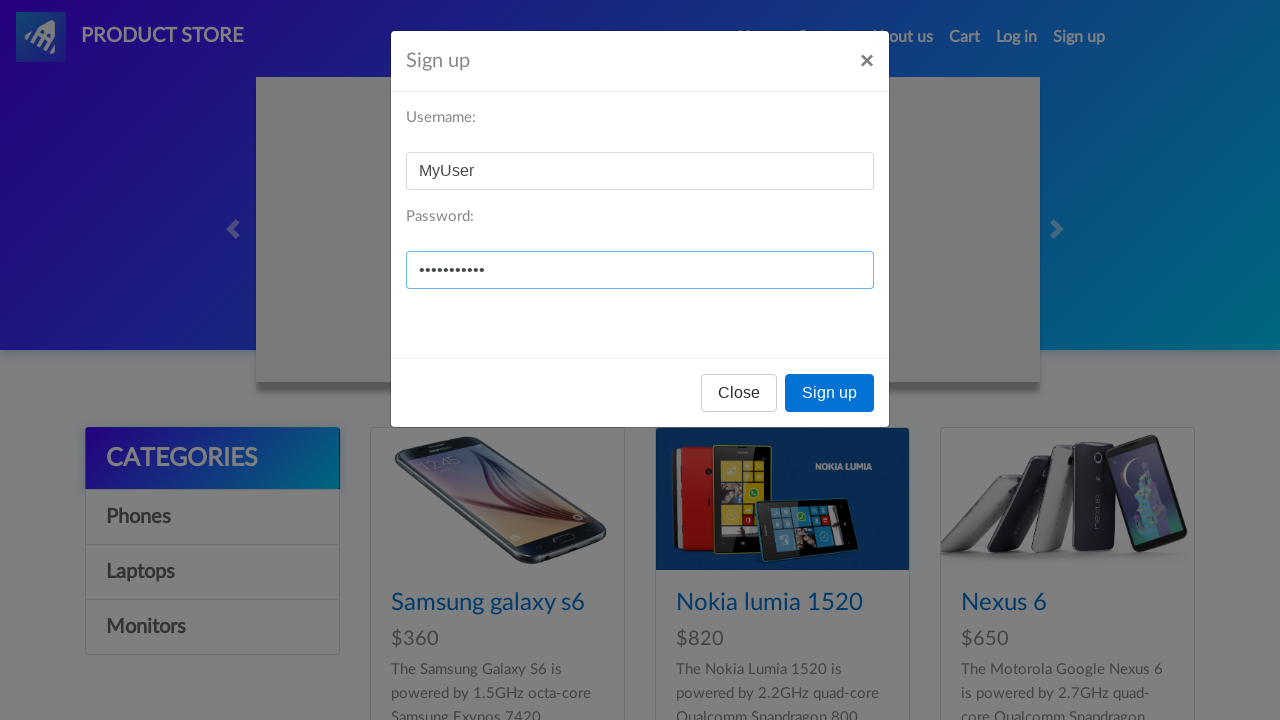

Waited for dialog handling to complete
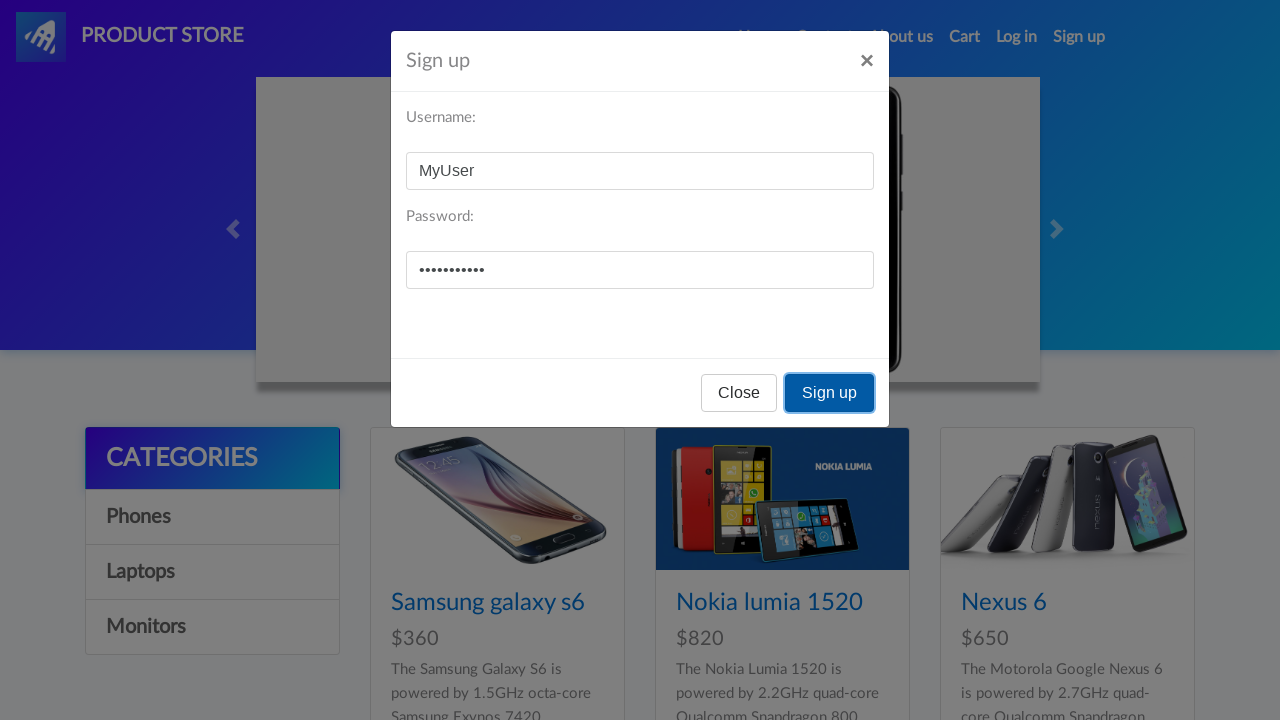

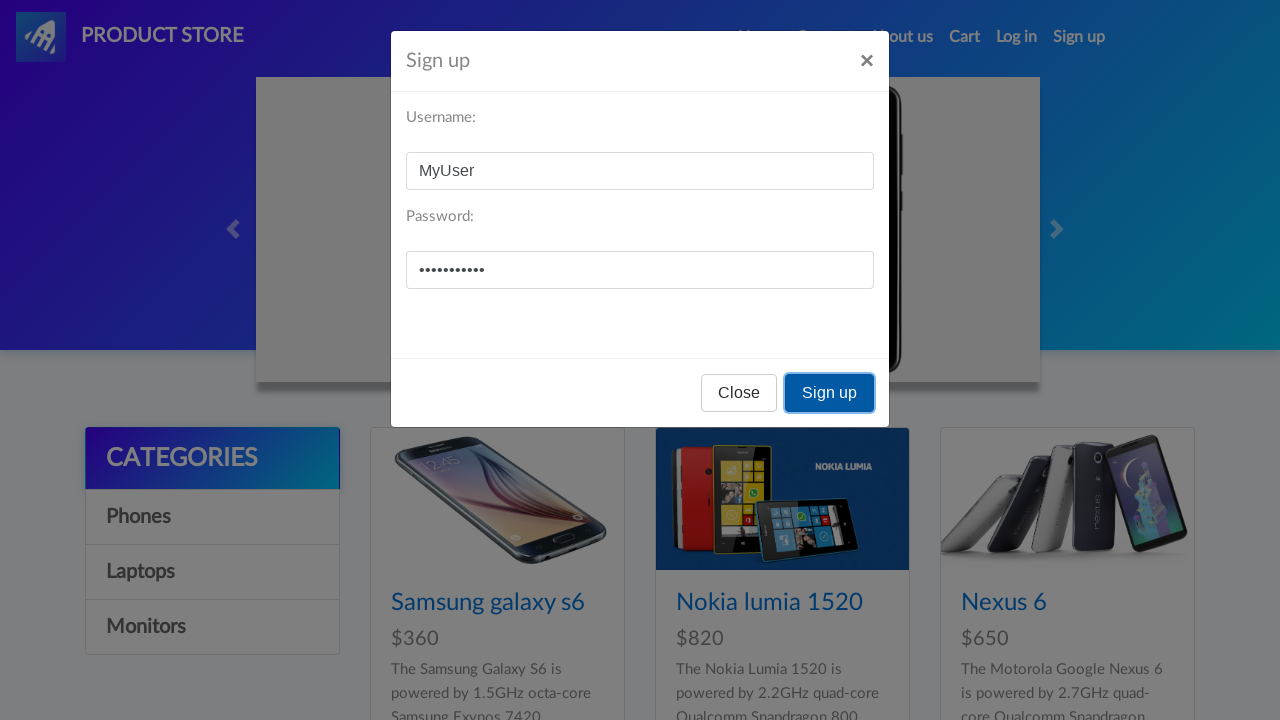